Navigates to Rediff Money gainers page, counts the number of gainer types, and clicks on one of the time period filters

Starting URL: https://money.rediff.com/gainers/bse/weekly/groupall

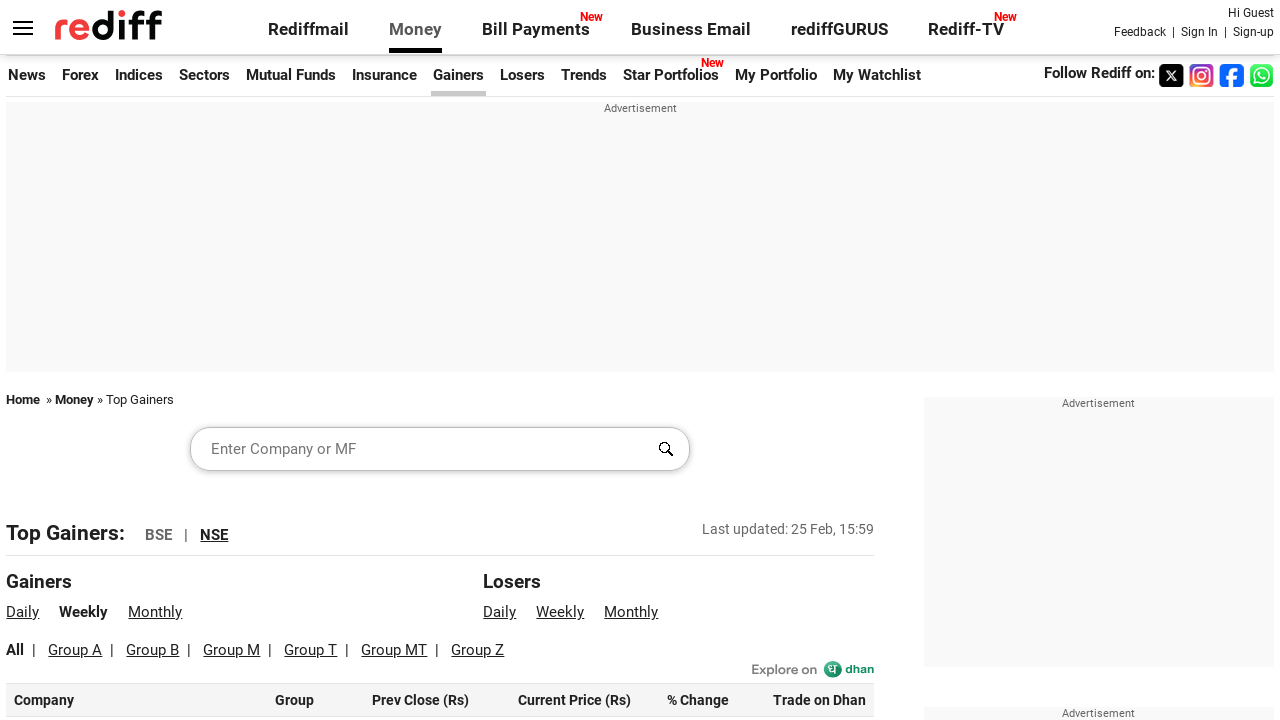

Counted the number of gainer types on the Rediff Money gainers page
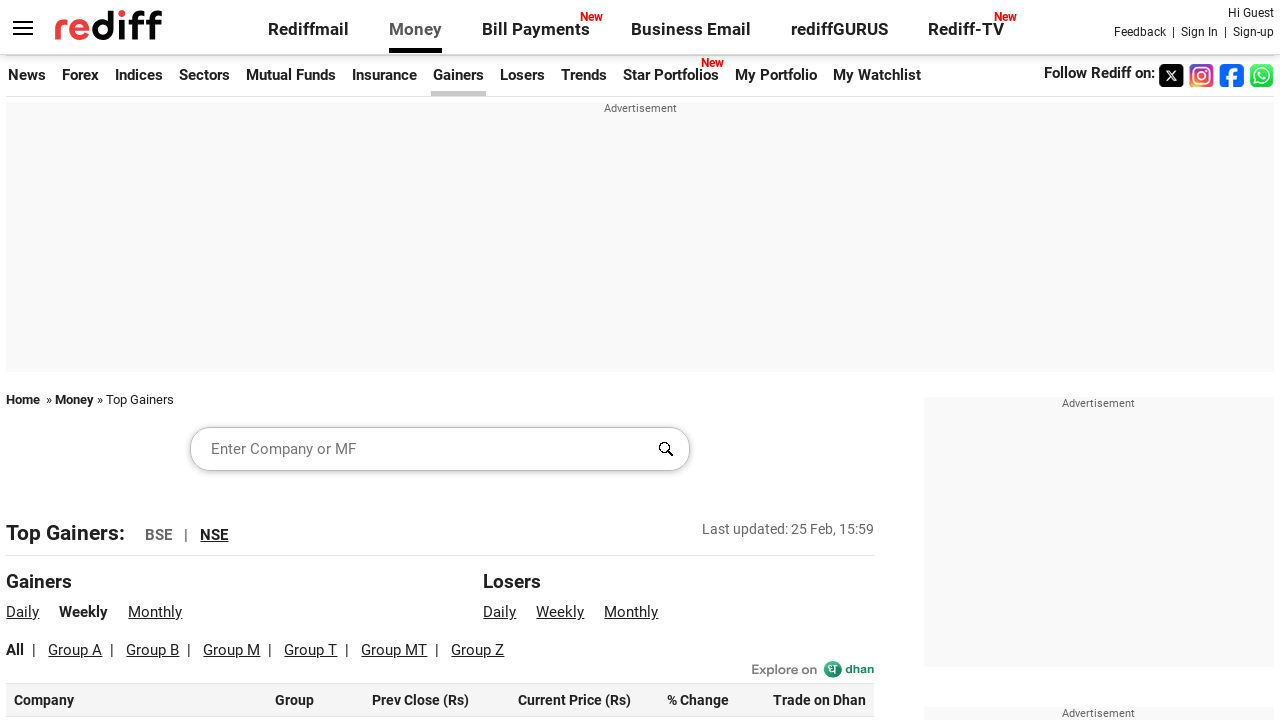

Printed gainer types count: 3
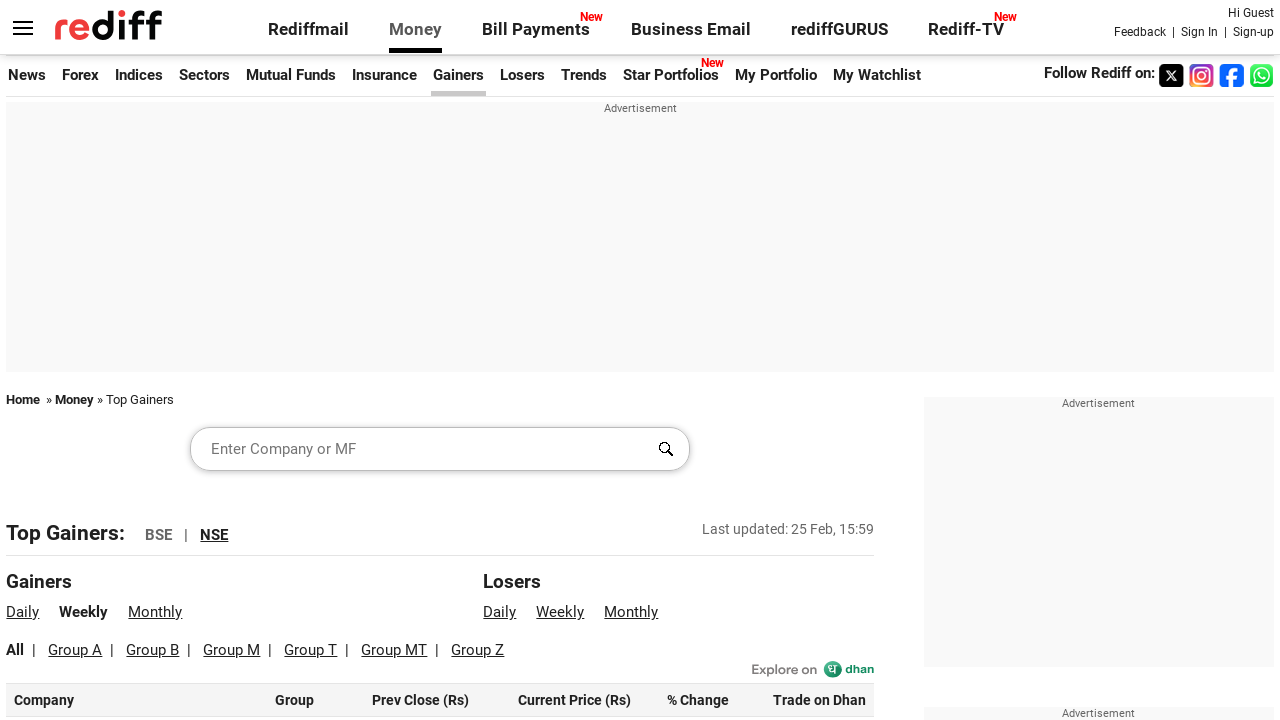

Clicked on the third gainer filter option (time period filter) at (155, 612) on xpath=//h2[normalize-space()='Gainers']/following-sibling::div//div[3]
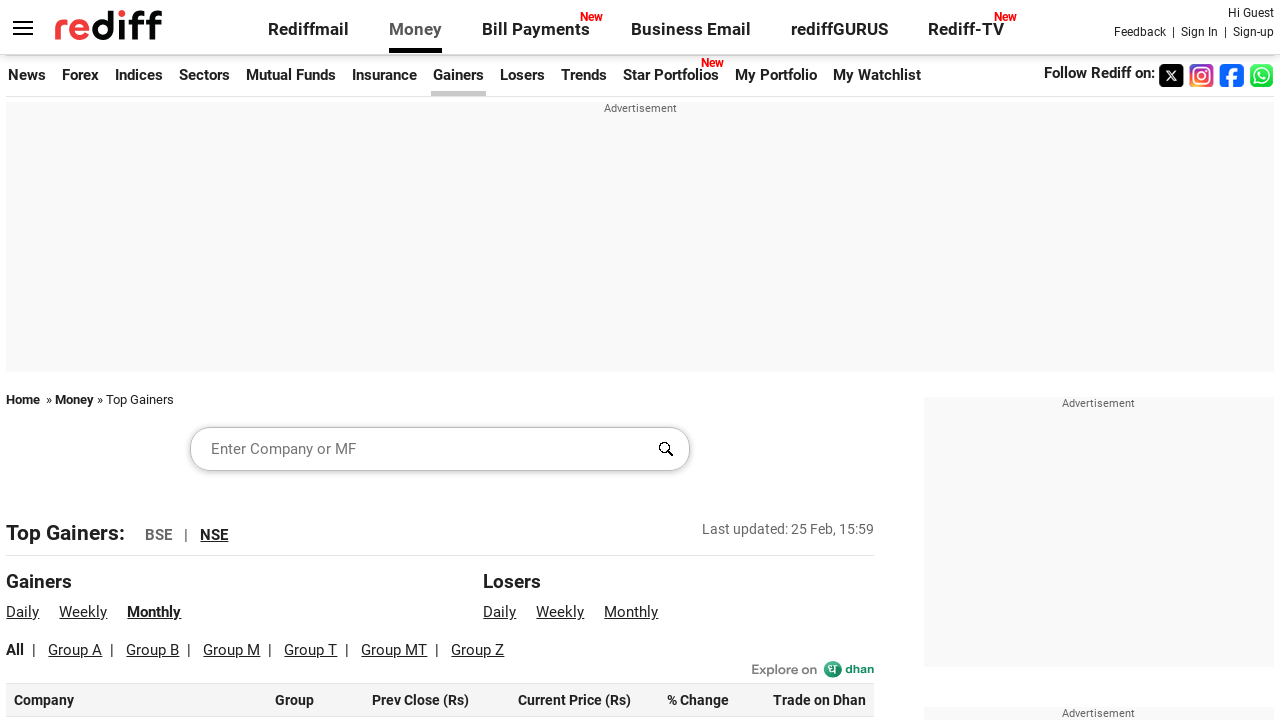

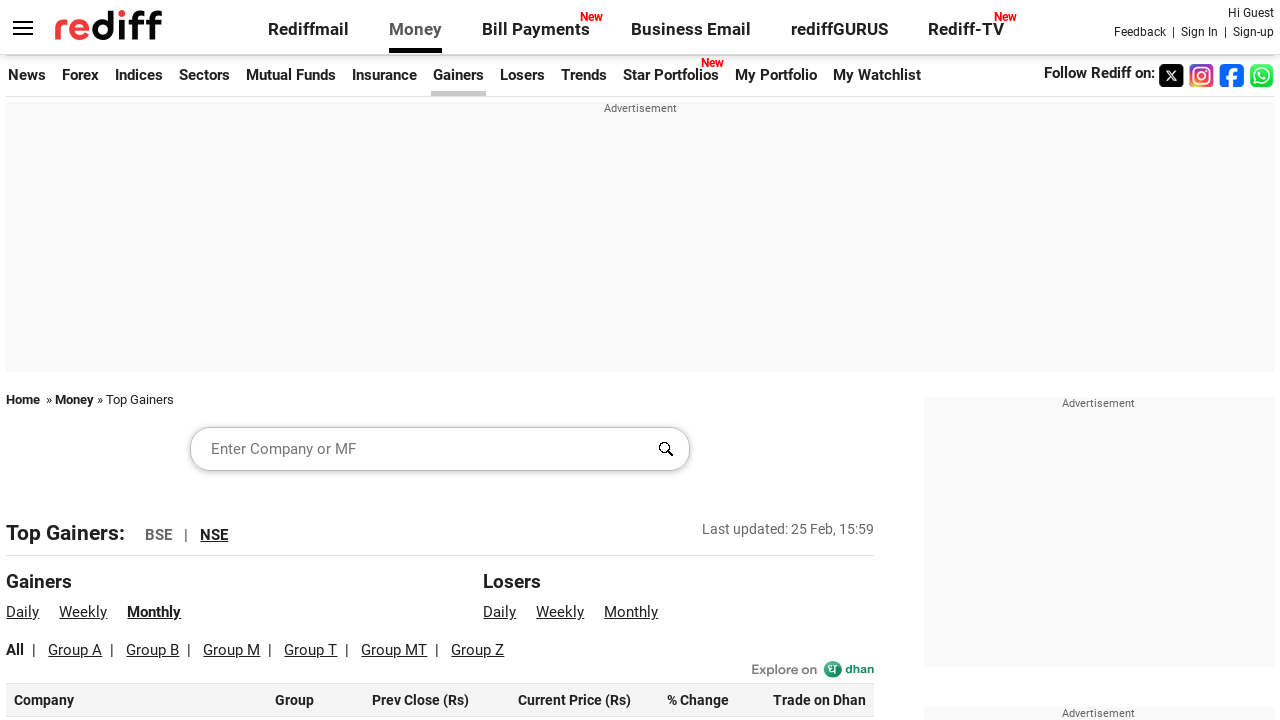